Tests that the complete all checkbox updates state when individual items are completed or cleared

Starting URL: https://demo.playwright.dev/todomvc

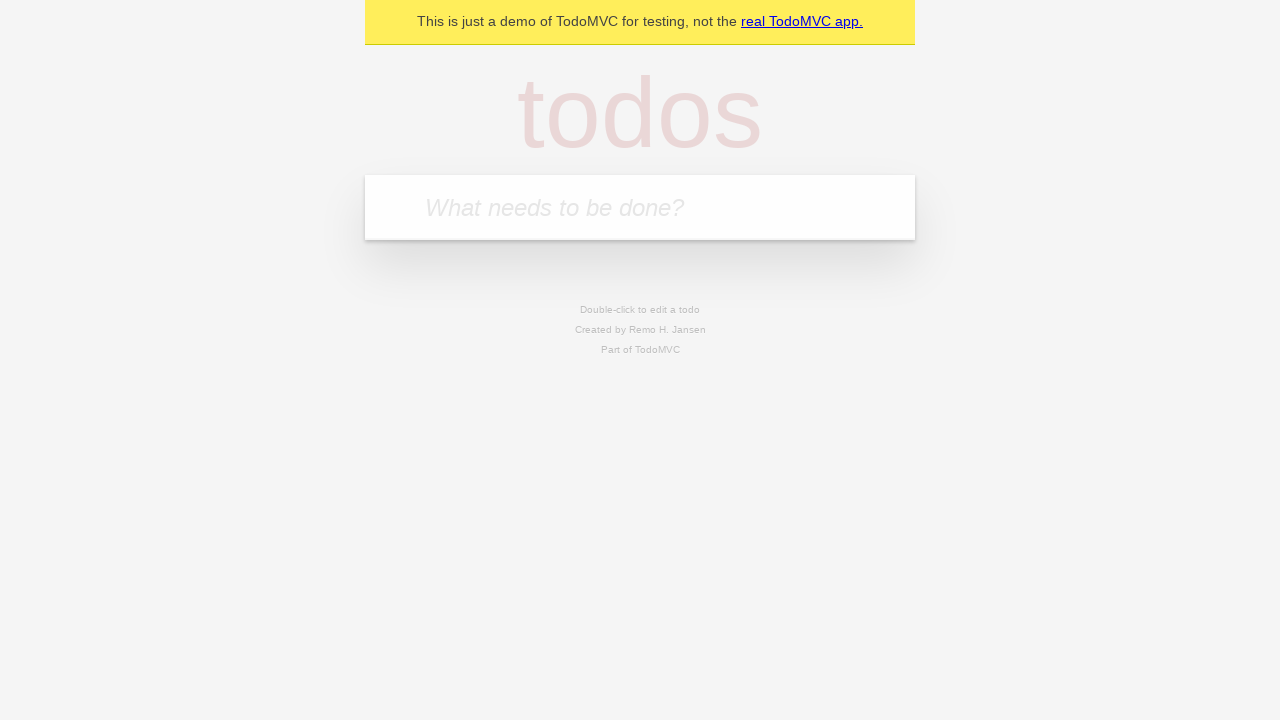

Navigated to TodoMVC demo application
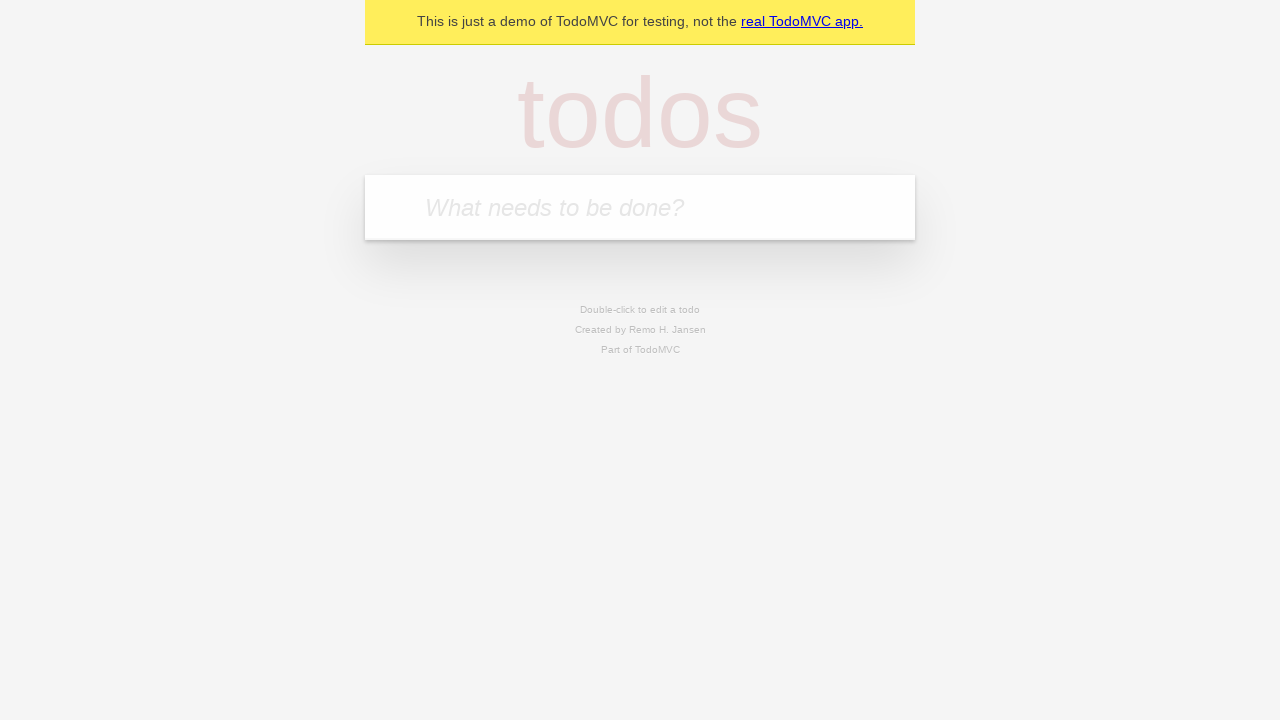

Filled todo input with 'buy some cheese' on internal:attr=[placeholder="What needs to be done?"i]
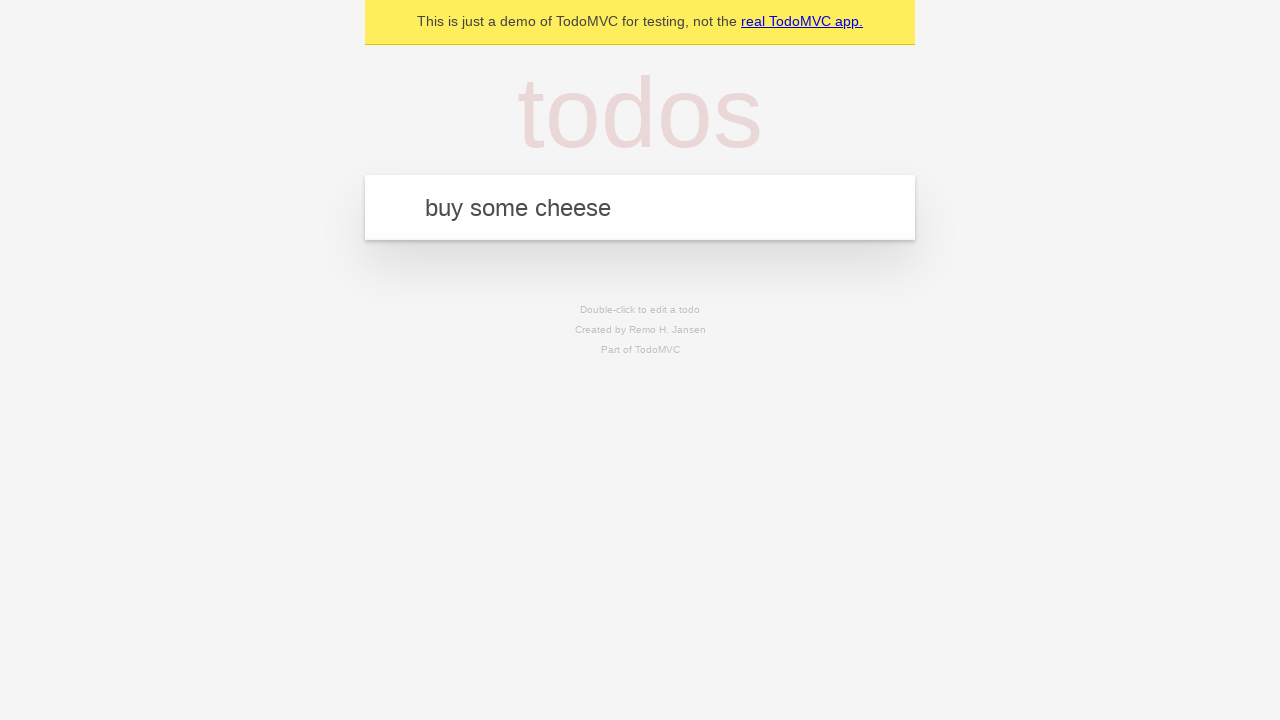

Pressed Enter to create todo 'buy some cheese' on internal:attr=[placeholder="What needs to be done?"i]
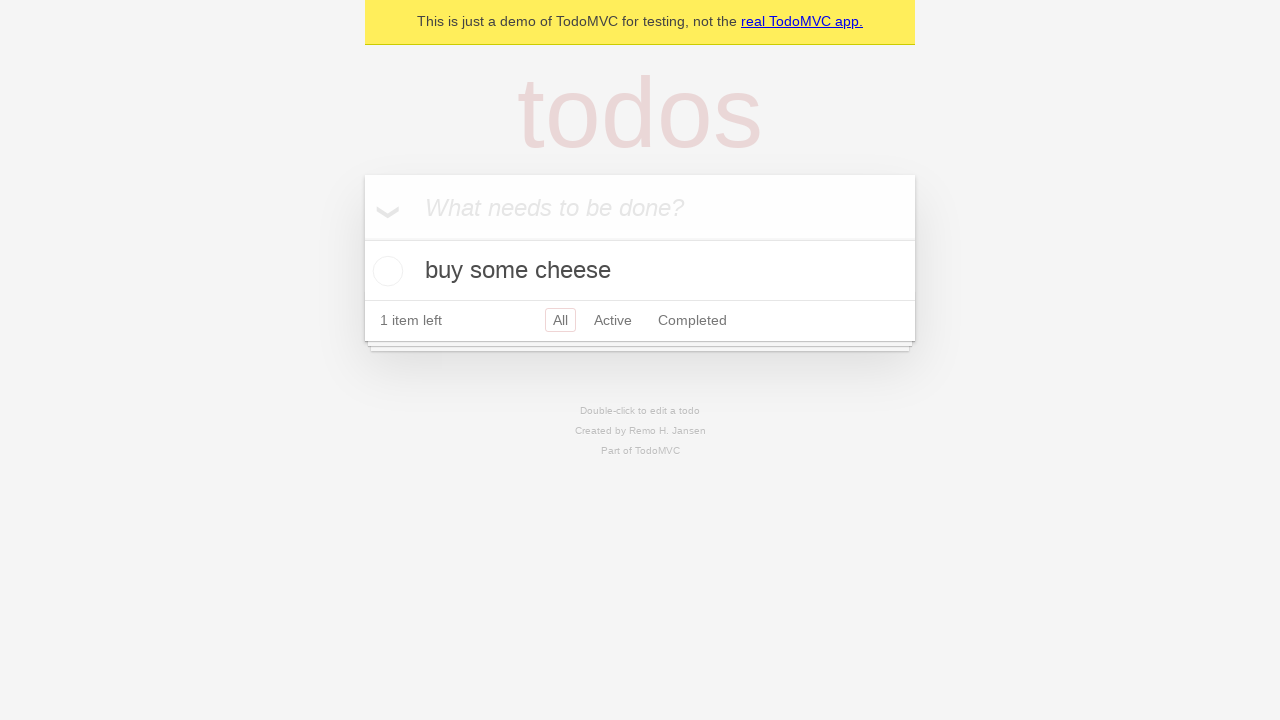

Filled todo input with 'feed the cat' on internal:attr=[placeholder="What needs to be done?"i]
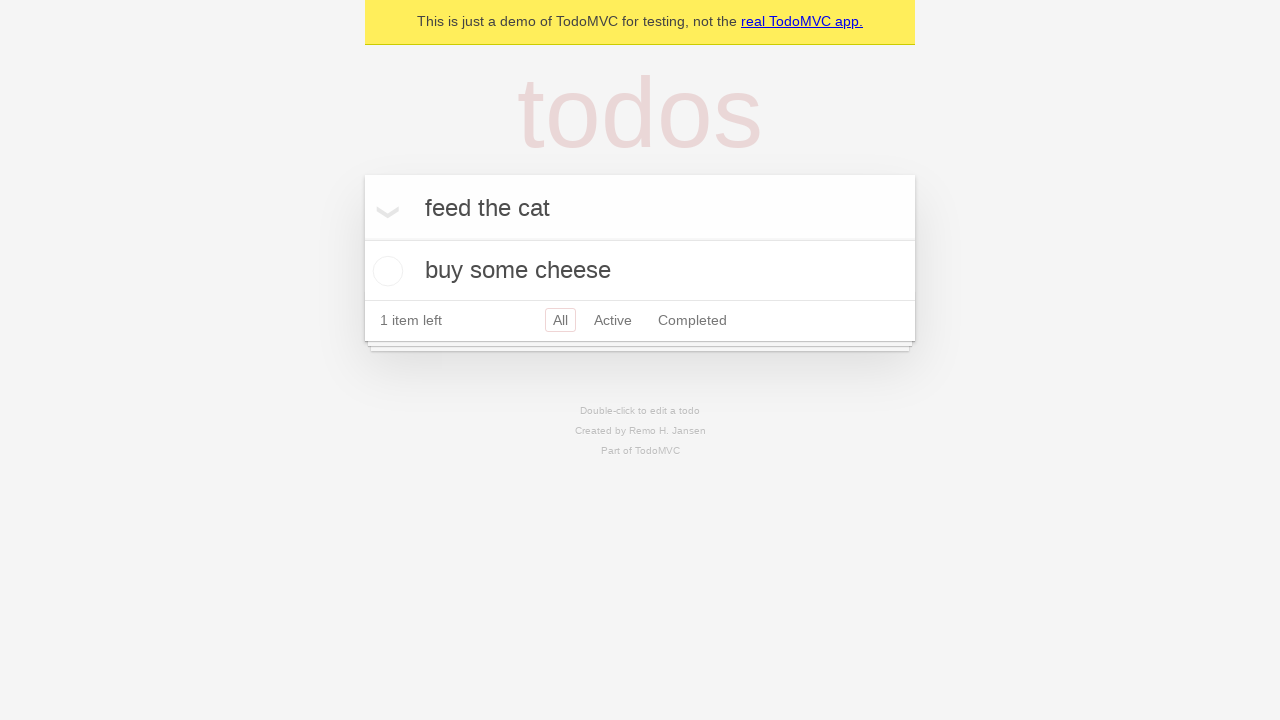

Pressed Enter to create todo 'feed the cat' on internal:attr=[placeholder="What needs to be done?"i]
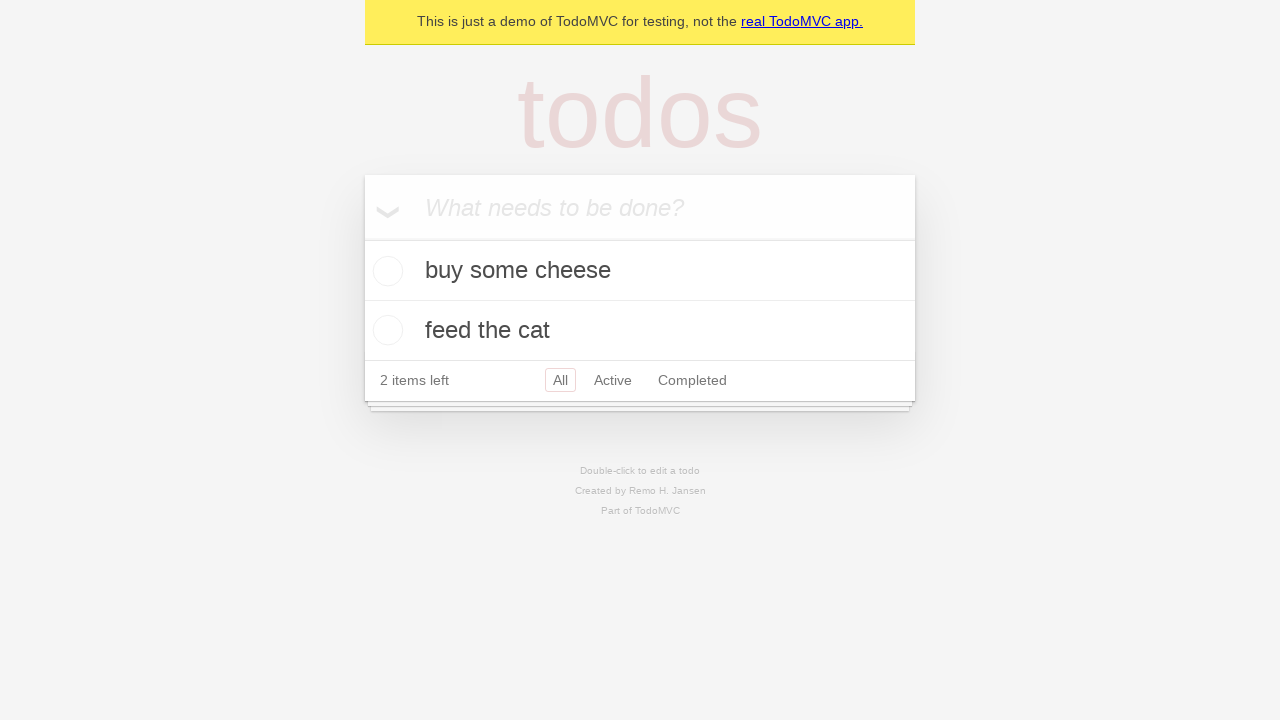

Filled todo input with 'book a doctors appointment' on internal:attr=[placeholder="What needs to be done?"i]
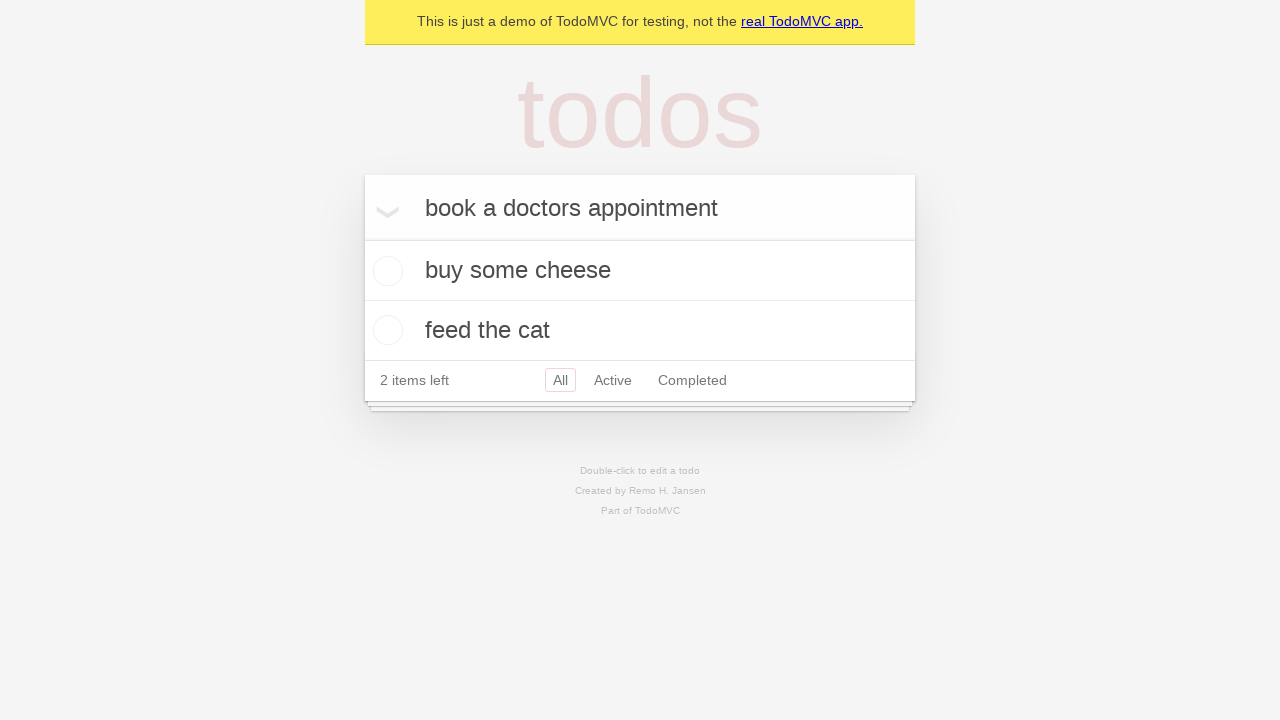

Pressed Enter to create todo 'book a doctors appointment' on internal:attr=[placeholder="What needs to be done?"i]
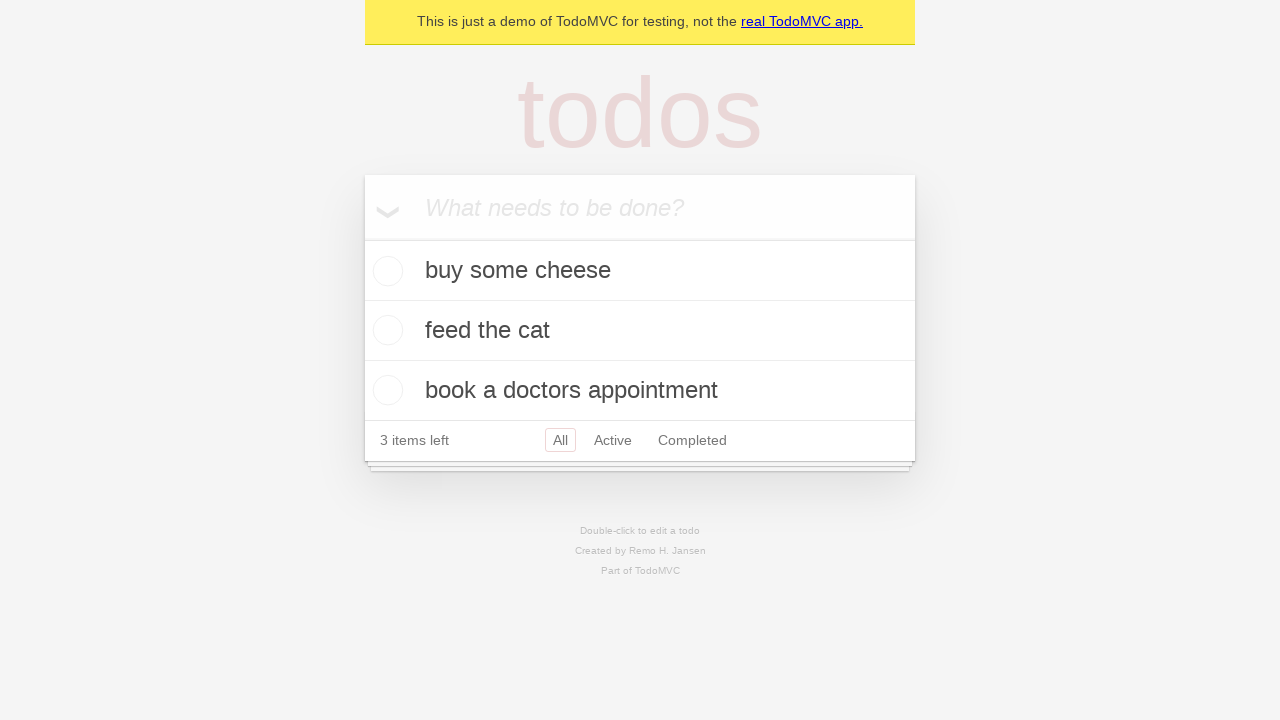

Clicked 'Mark all as complete' checkbox to check all todos at (362, 238) on internal:label="Mark all as complete"i
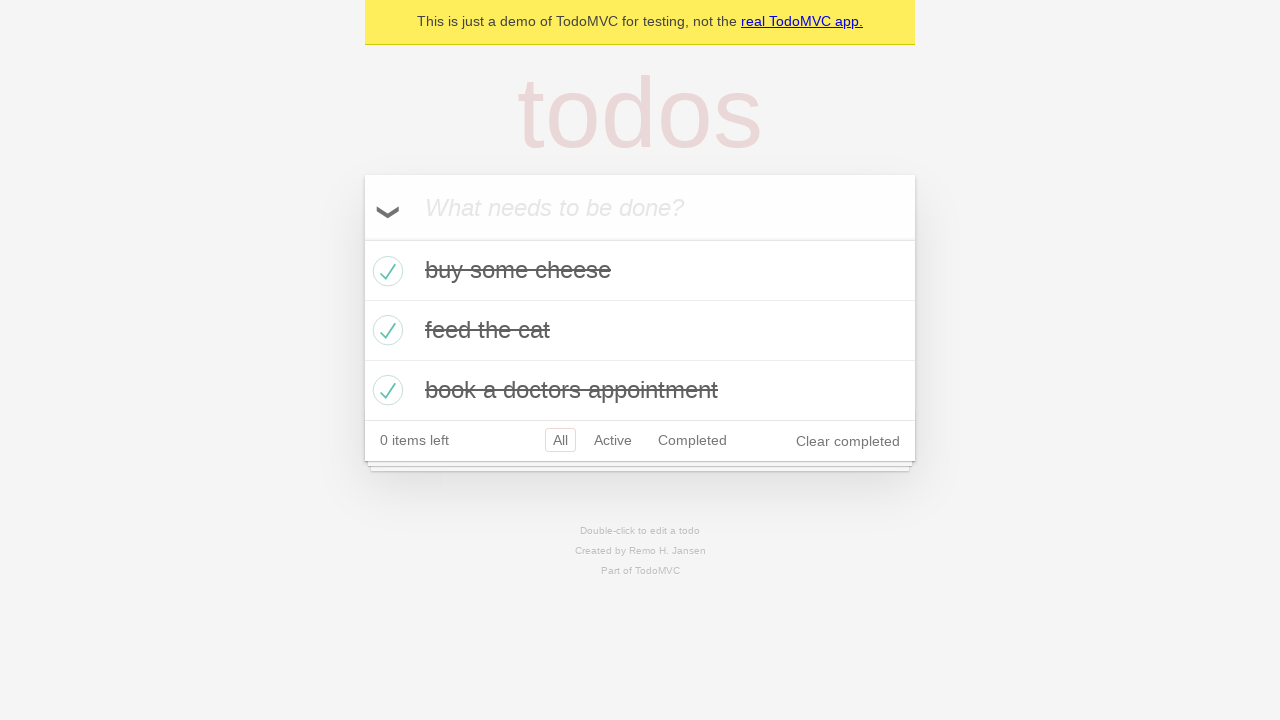

Unchecked the first todo item at (385, 271) on internal:testid=[data-testid="todo-item"s] >> nth=0 >> internal:role=checkbox
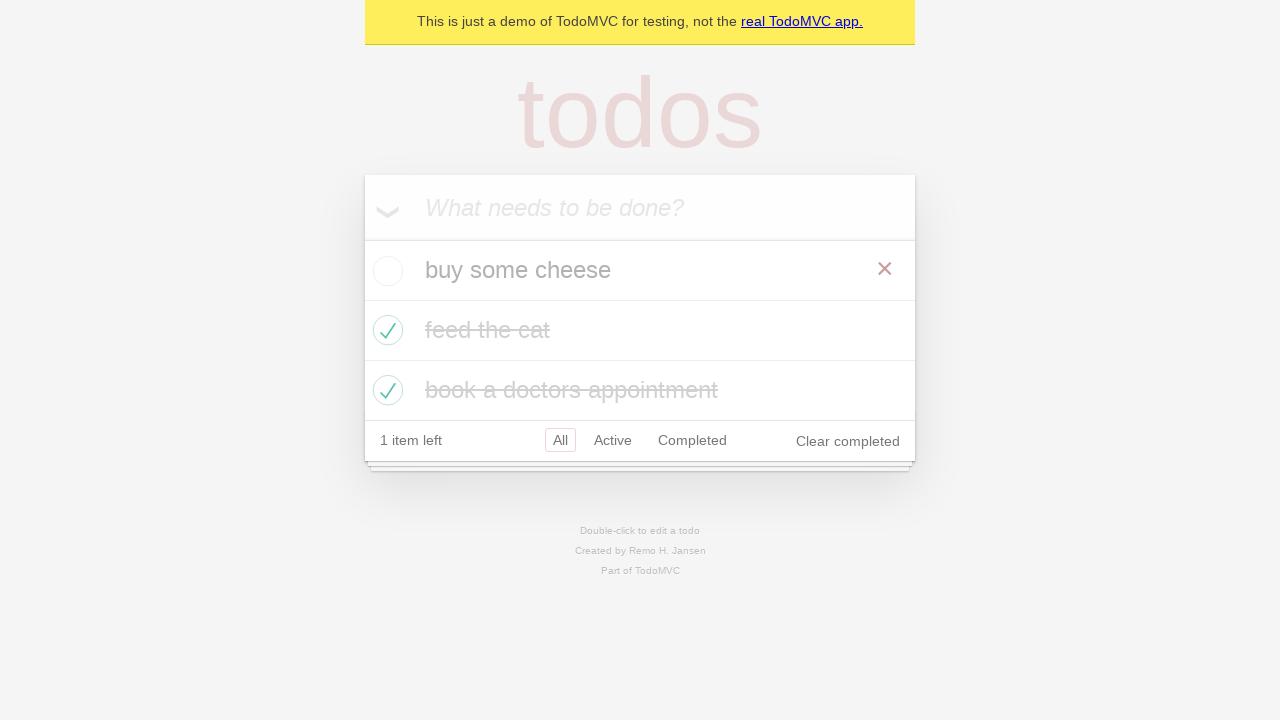

Checked the first todo item again at (385, 271) on internal:testid=[data-testid="todo-item"s] >> nth=0 >> internal:role=checkbox
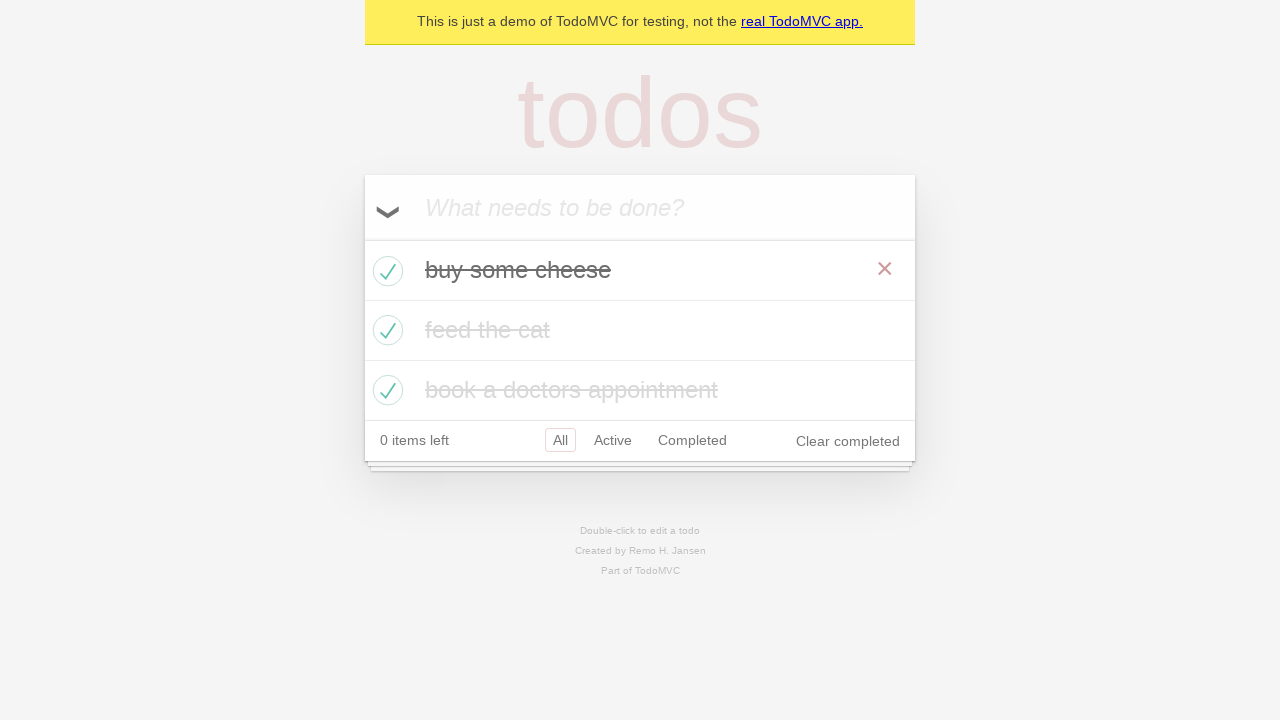

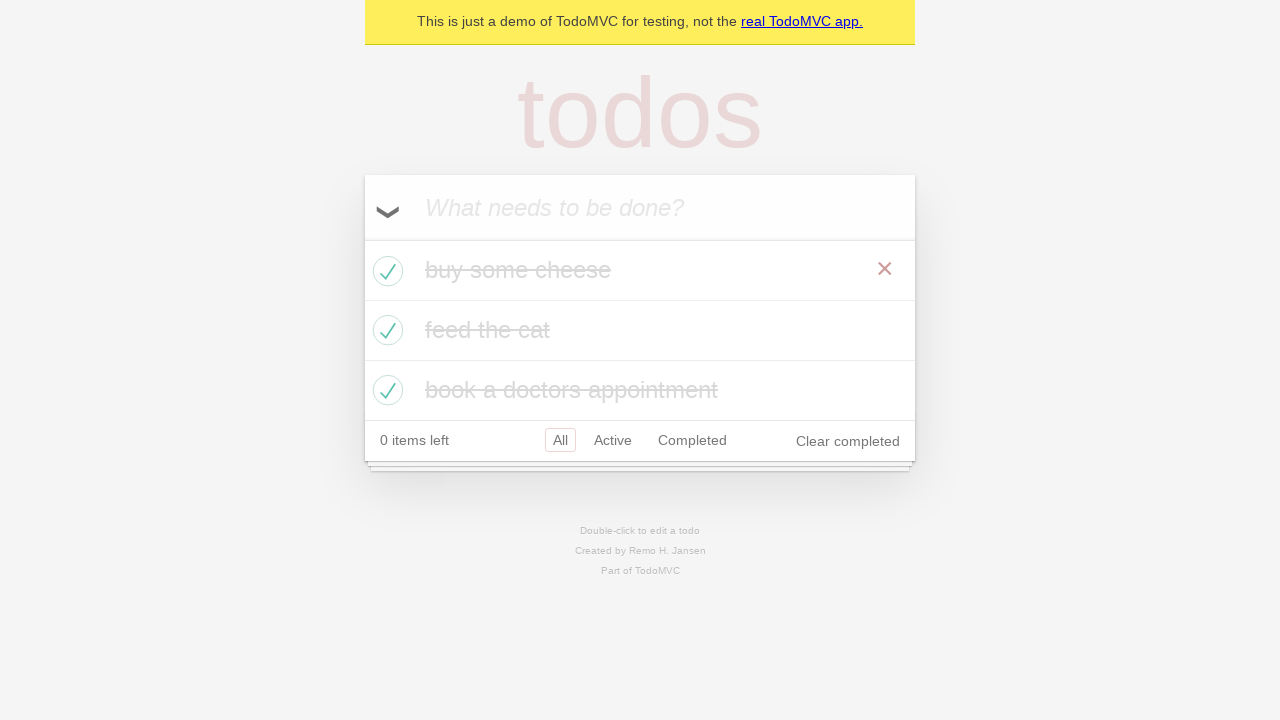